Tests handling a Bootstrap modal dialog by clicking a button to open the modal and filling in a text input field within the dialog.

Starting URL: http://seleniumpractise.blogspot.com/2016/11/handle-bootstrap-model-dialog-in.html

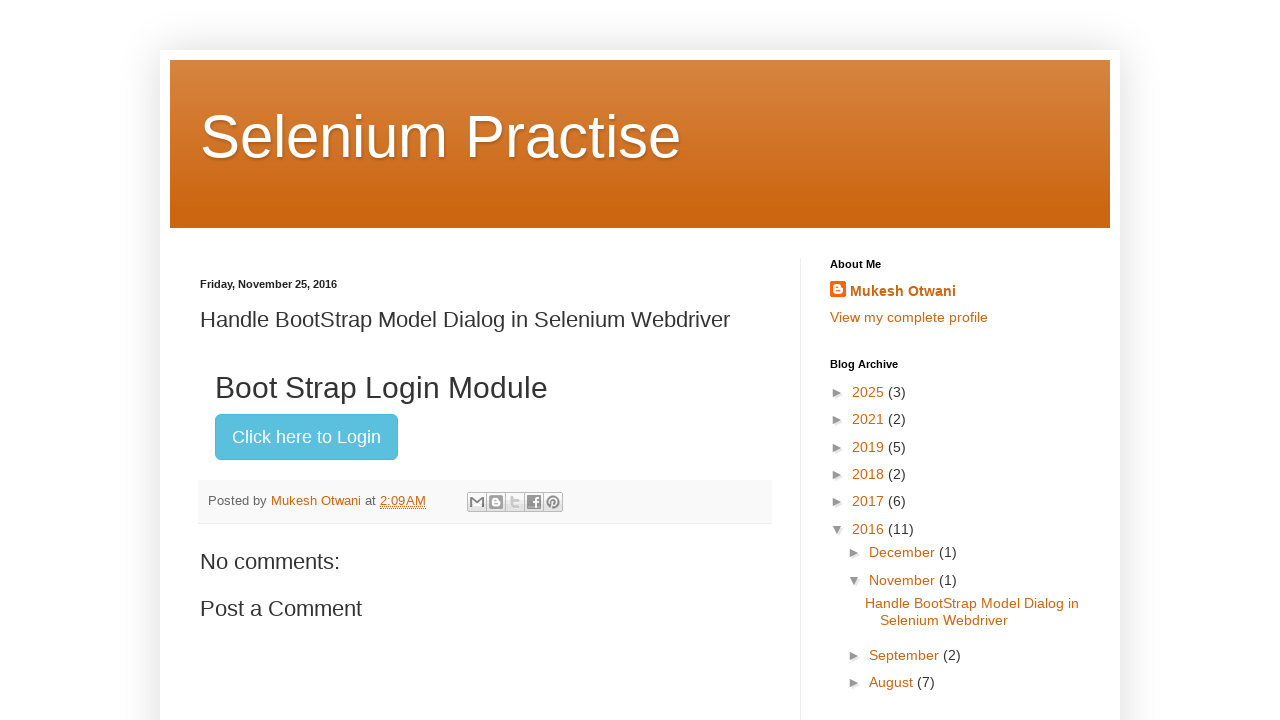

Navigated to Bootstrap modal dialog test page
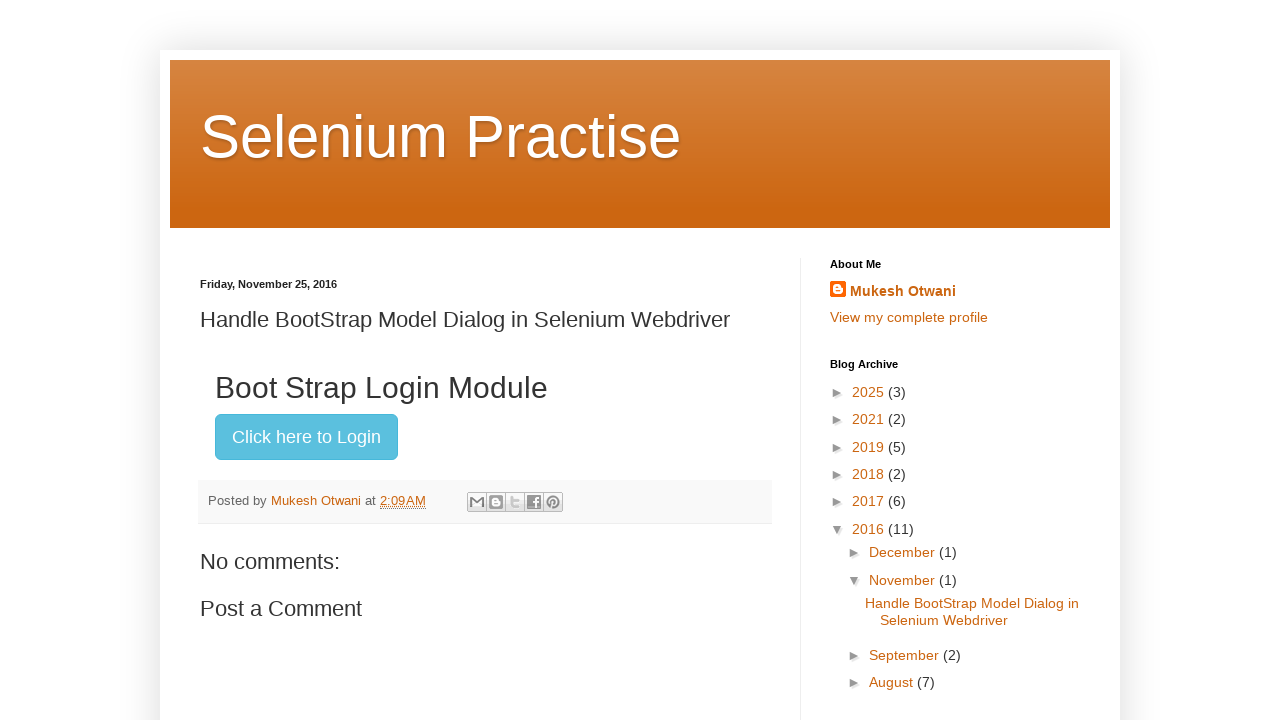

Clicked 'Click here to Login' button to open Bootstrap modal at (306, 437) on xpath=//button[contains(text(),'Click here to Login')]
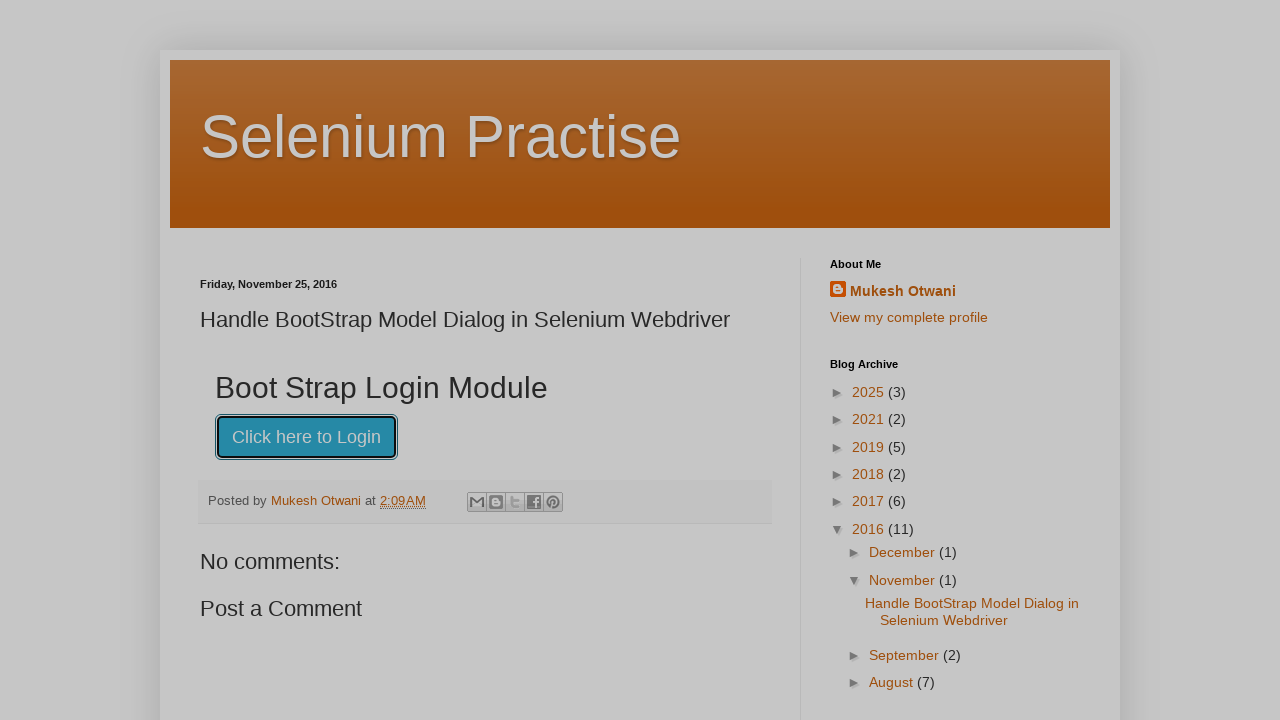

Waited for text input field to appear in modal
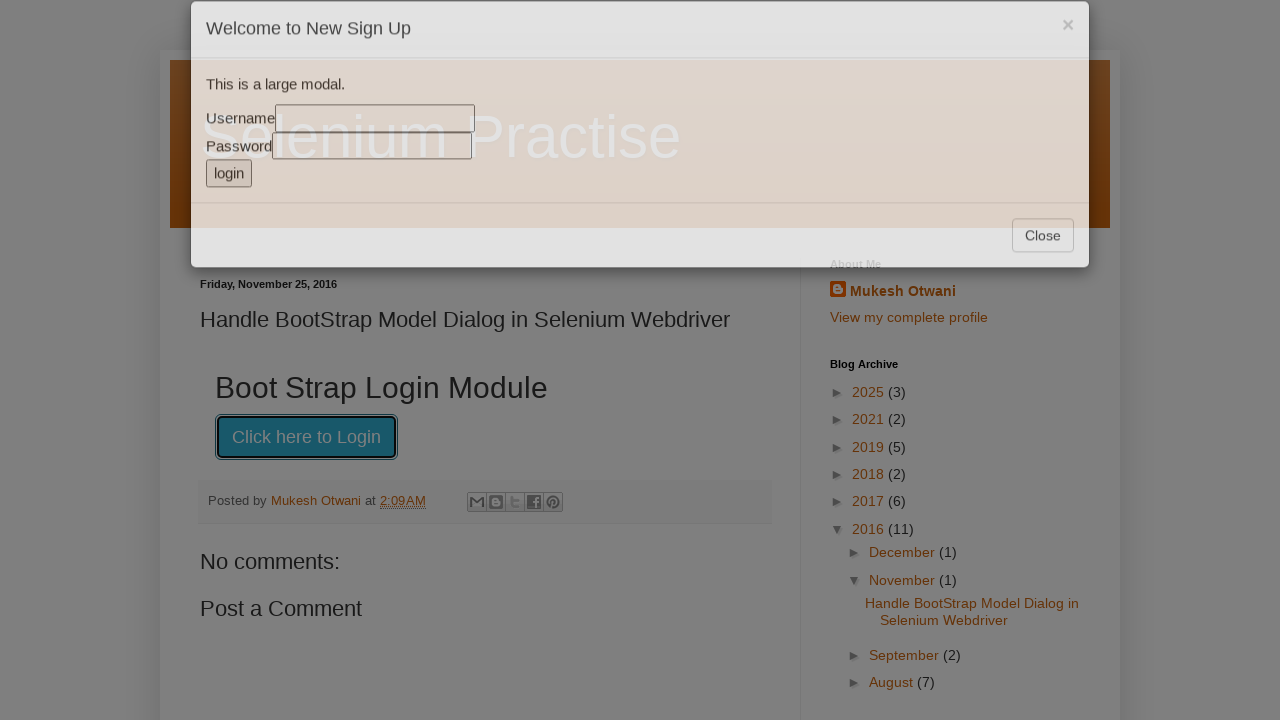

Filled text input field with 'Yamini' on input[type='text']
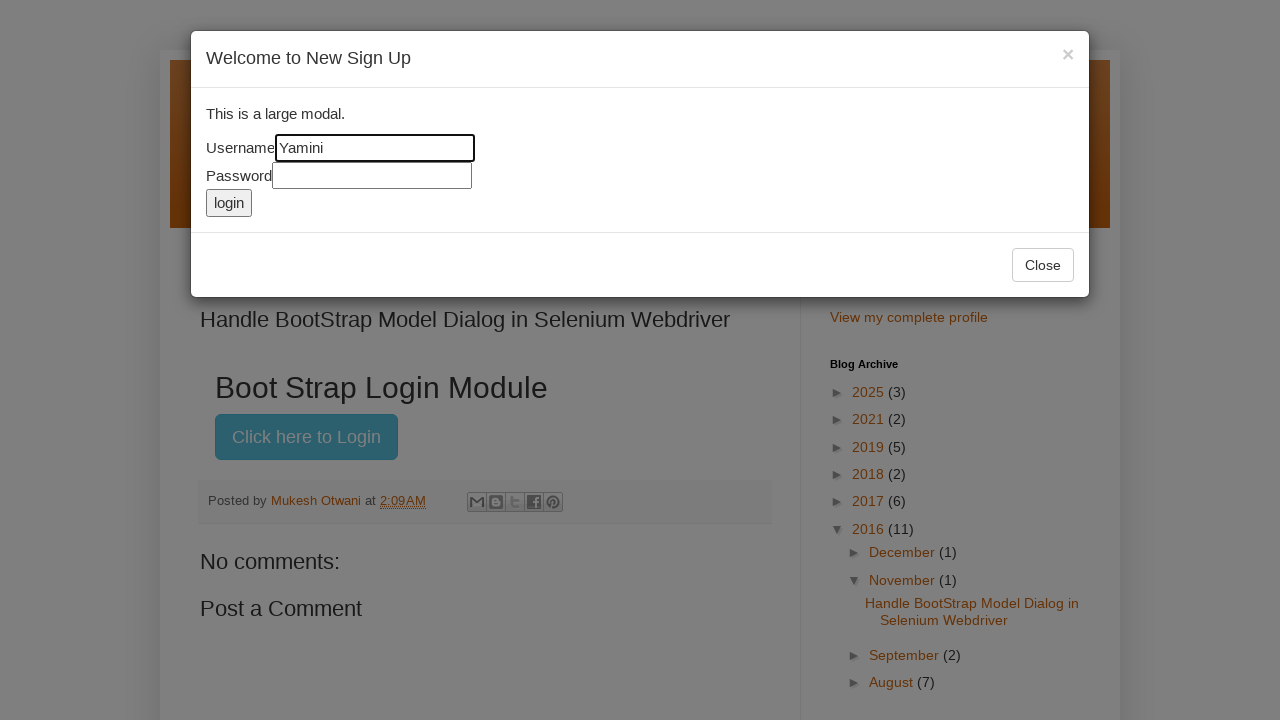

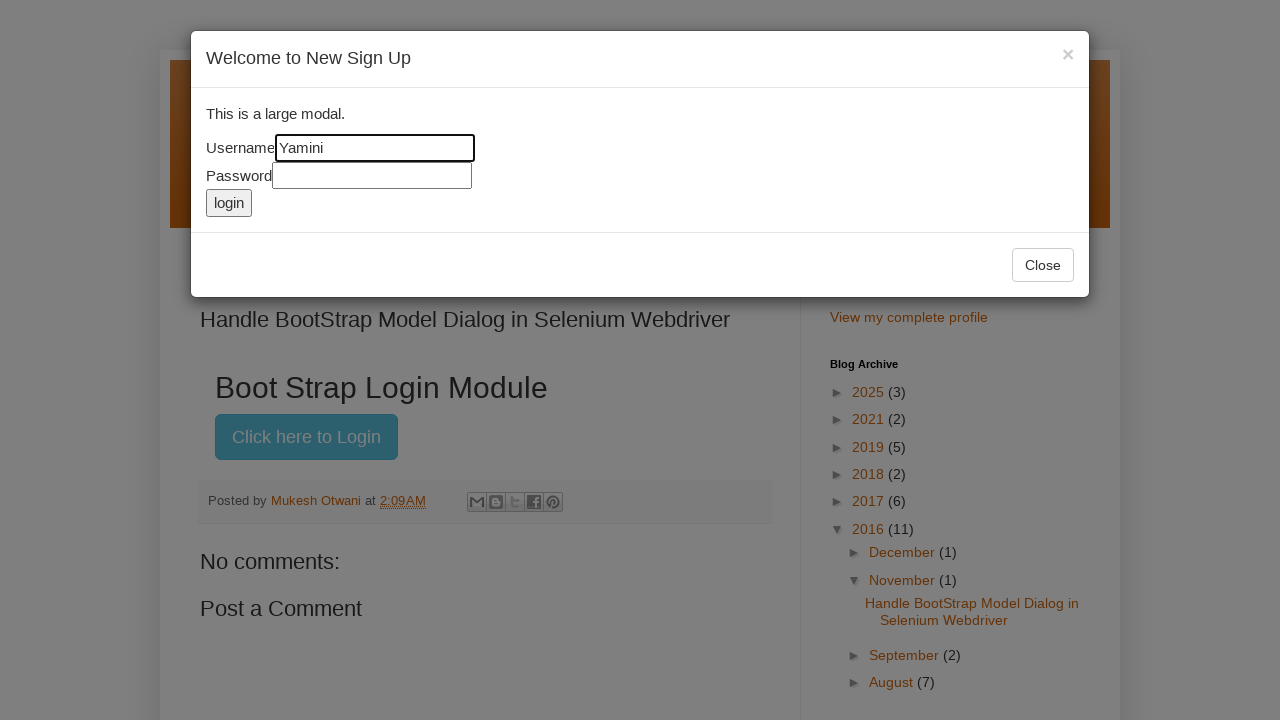